Tests a registration form by filling in first name, last name, and email fields, then submitting and verifying the success message.

Starting URL: http://suninjuly.github.io/registration1.html

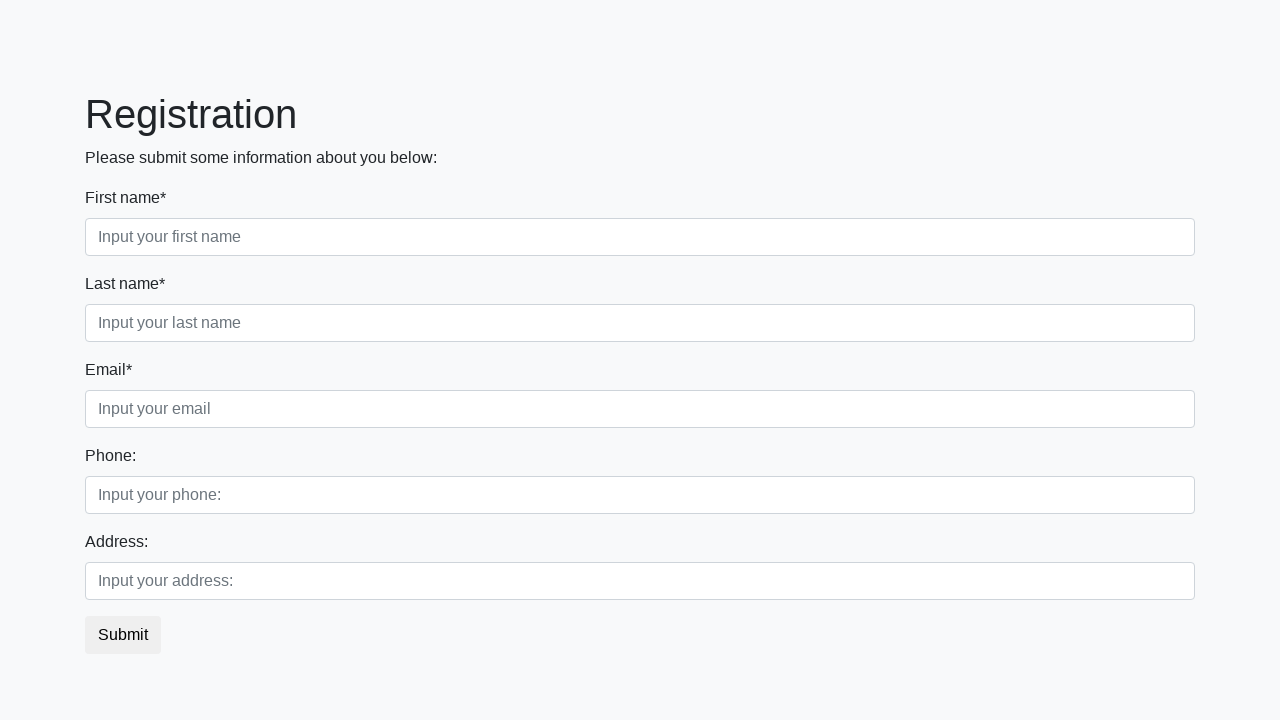

Filled first name field with 'Ivan' on .first_block .first
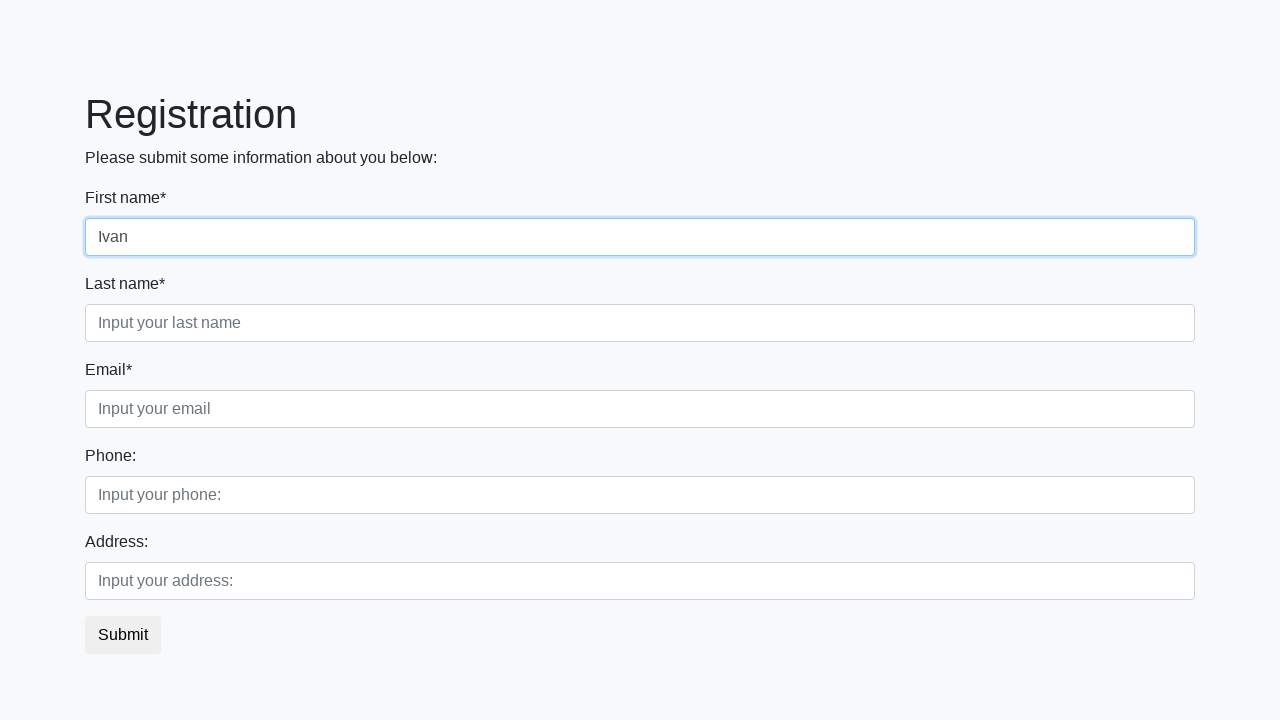

Filled email field with 'ivan_petrov@mail.ru' on .first_block .third
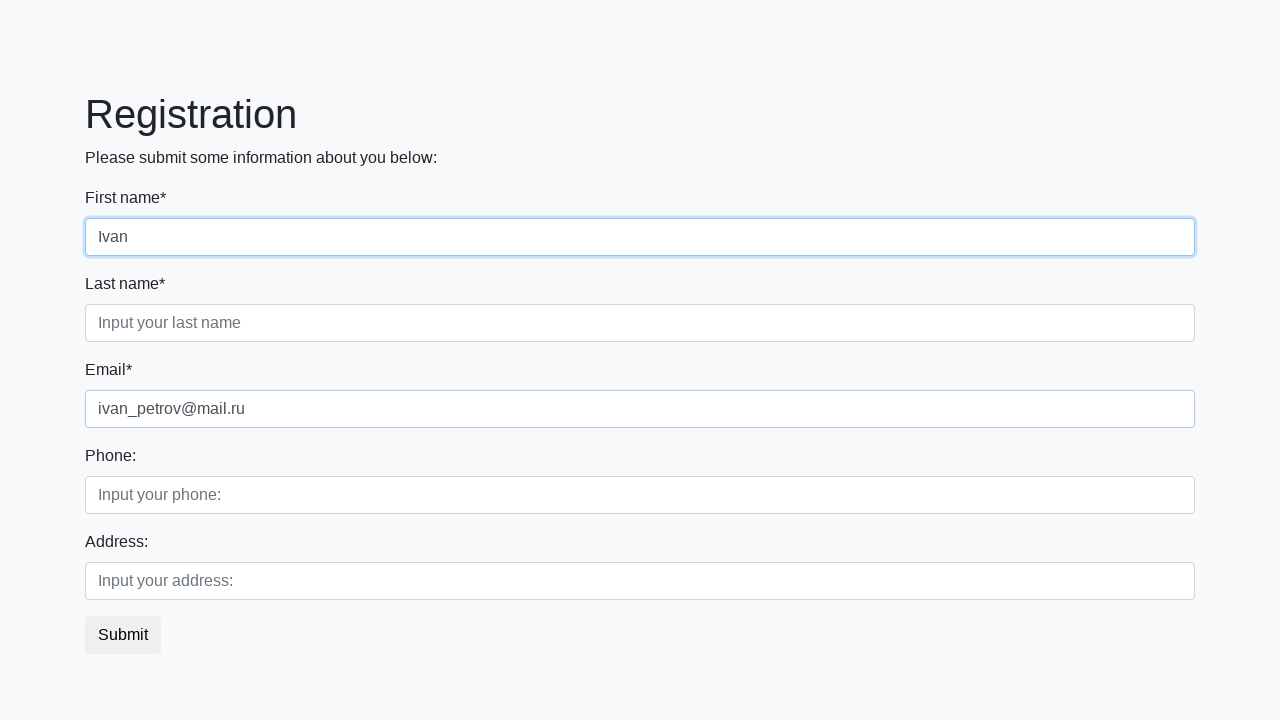

Filled last name field with 'Petrov' on .first_block .second
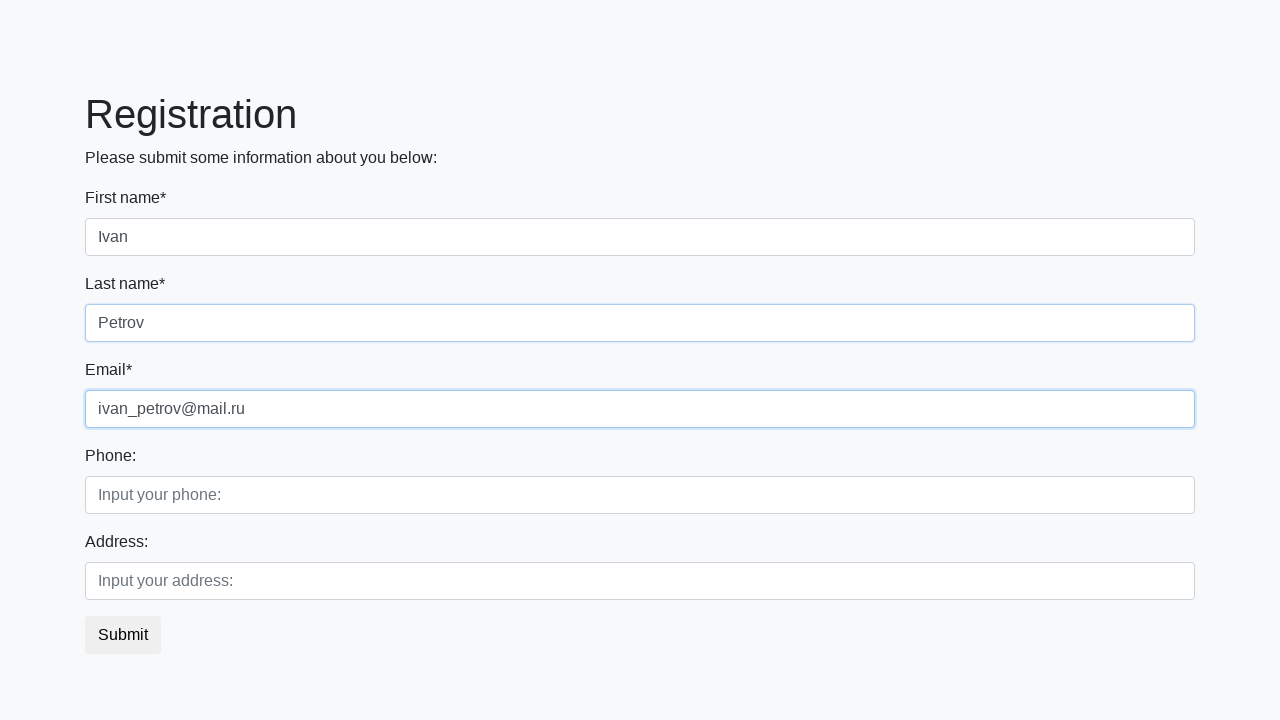

Clicked submit button to register at (123, 635) on button.btn
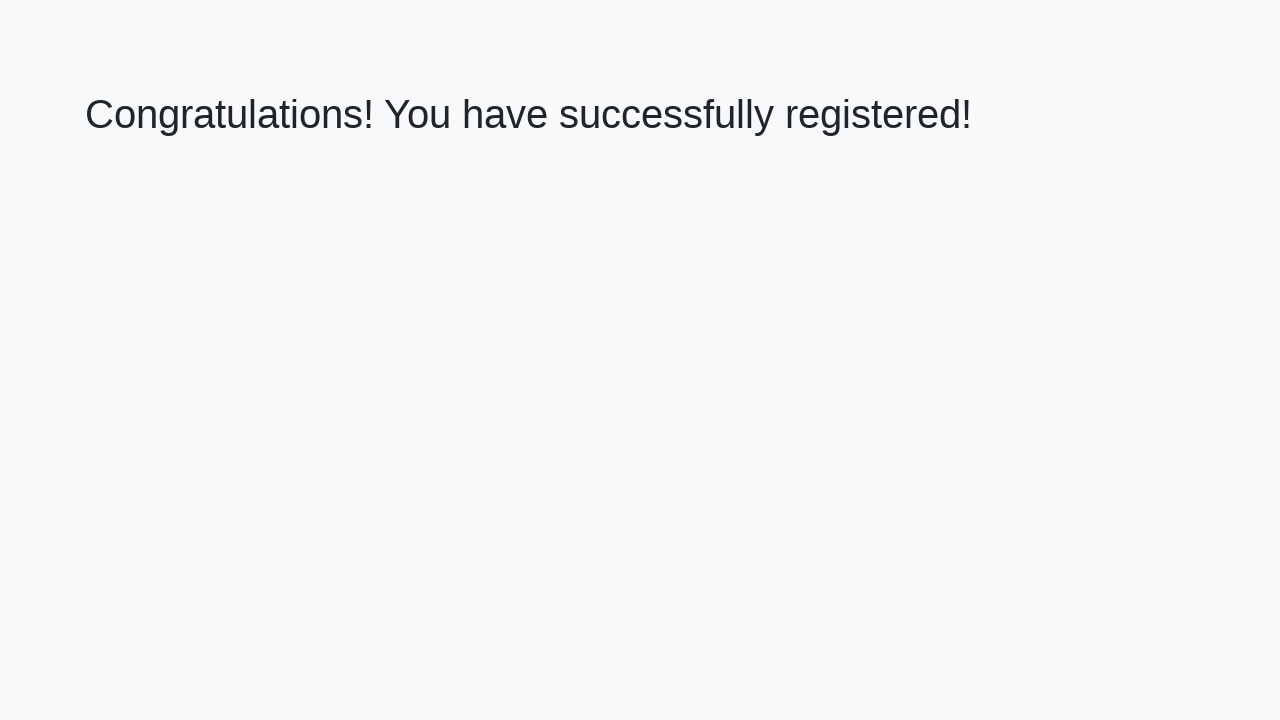

Success page loaded with h1 element visible
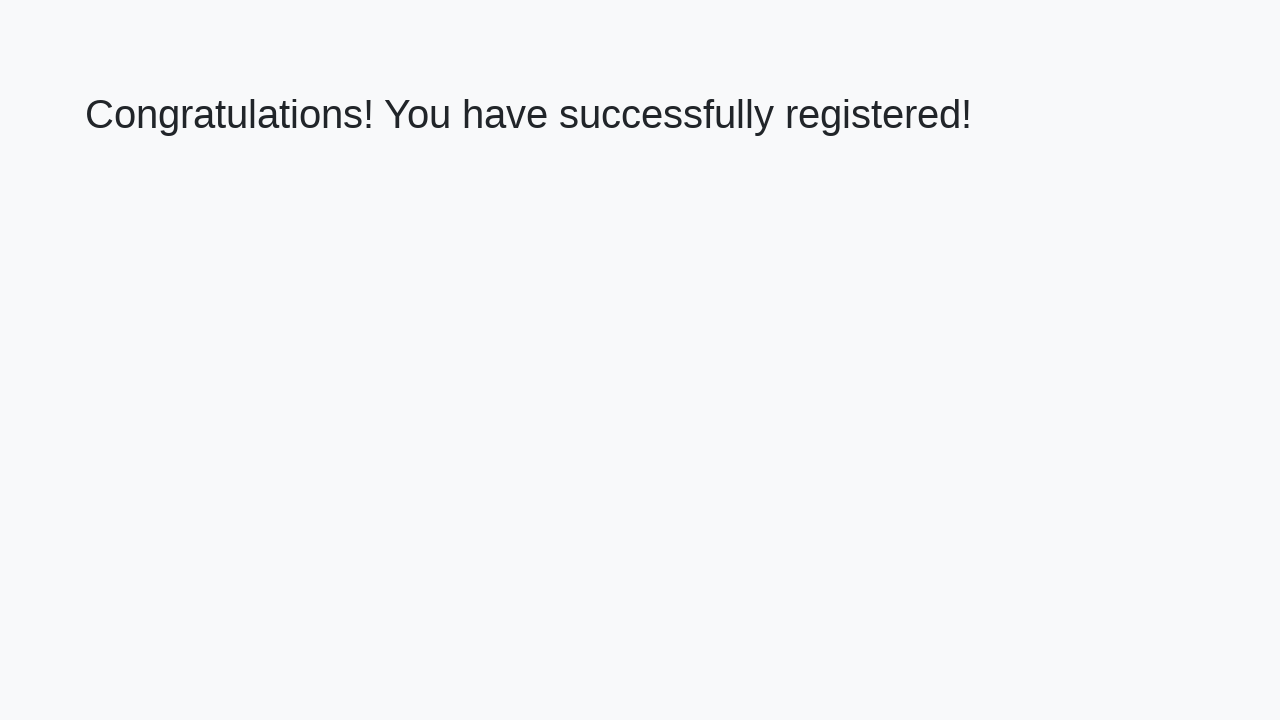

Retrieved welcome message text
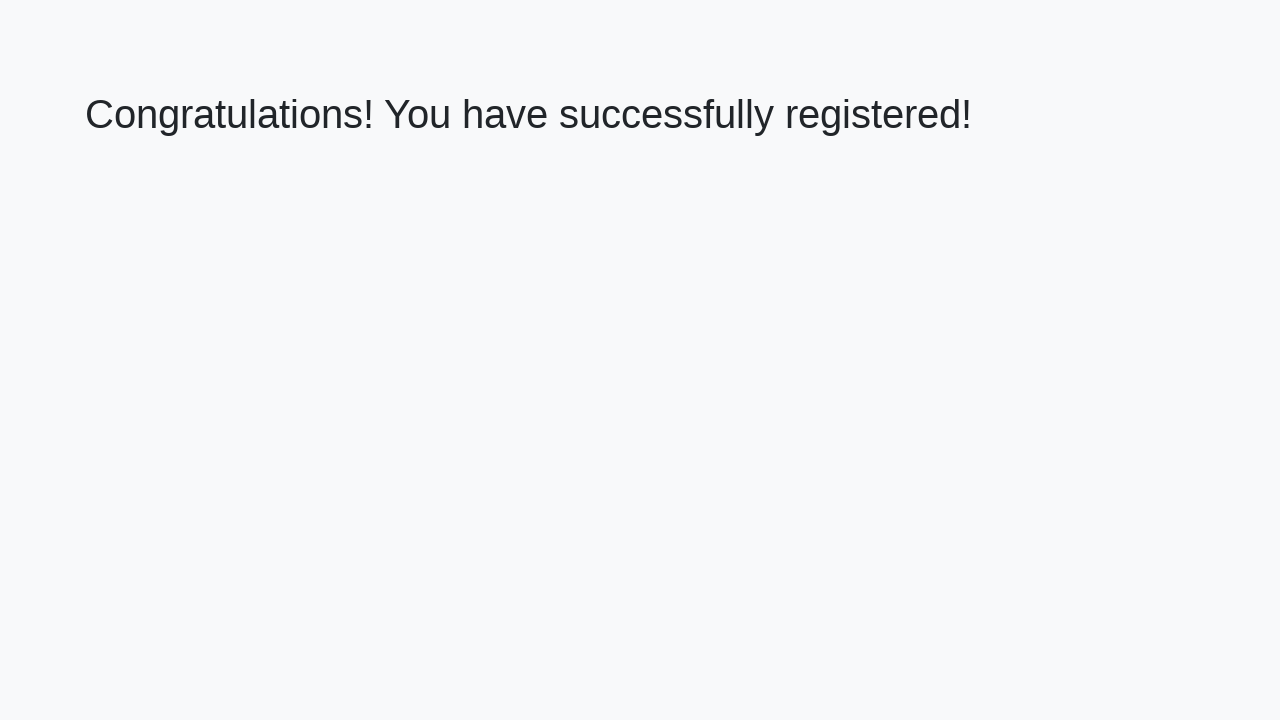

Verified success message: 'Congratulations! You have successfully registered!'
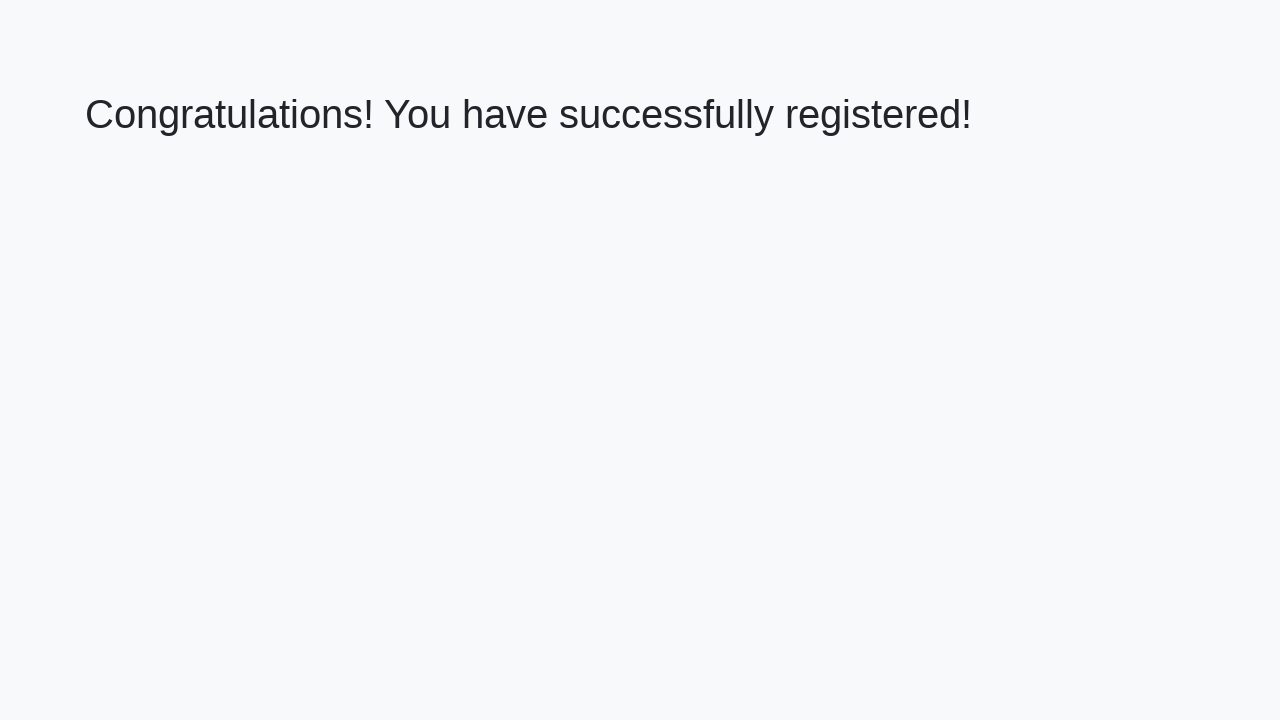

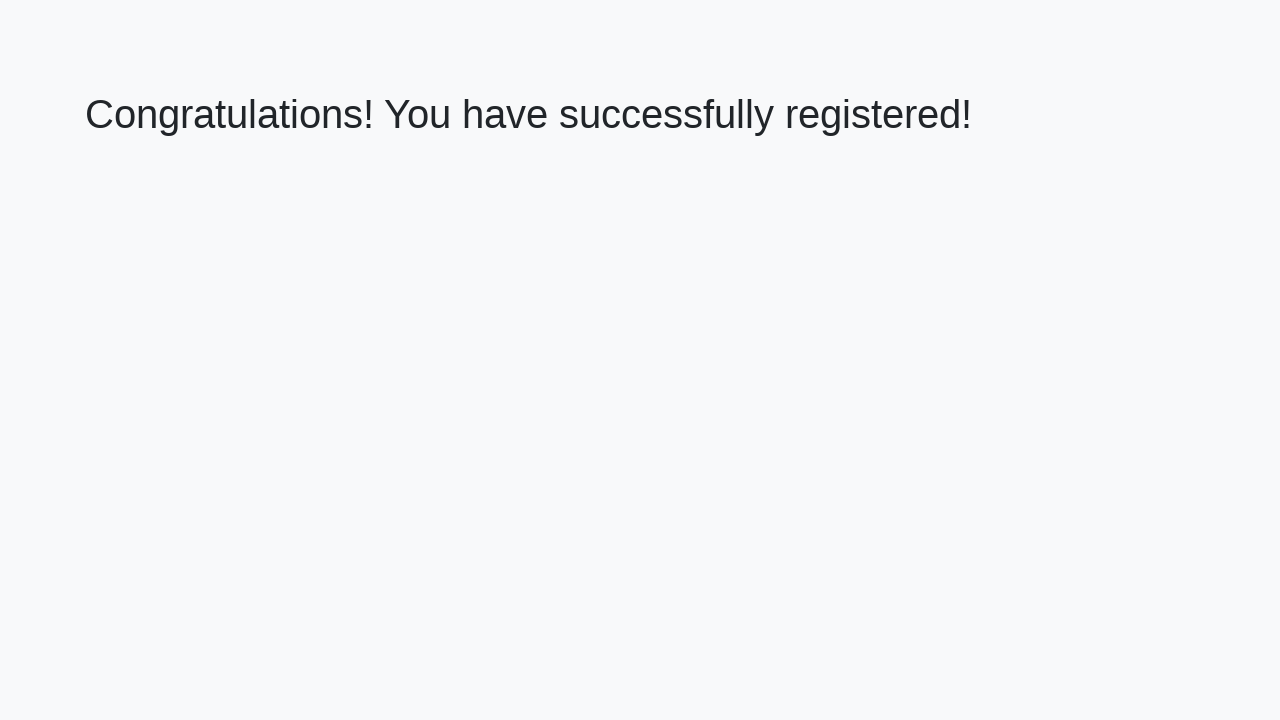